Tests basic browser navigation by visiting Flipkart homepage and then navigating to actiTIME demo login page

Starting URL: https://www.flipkart.com/

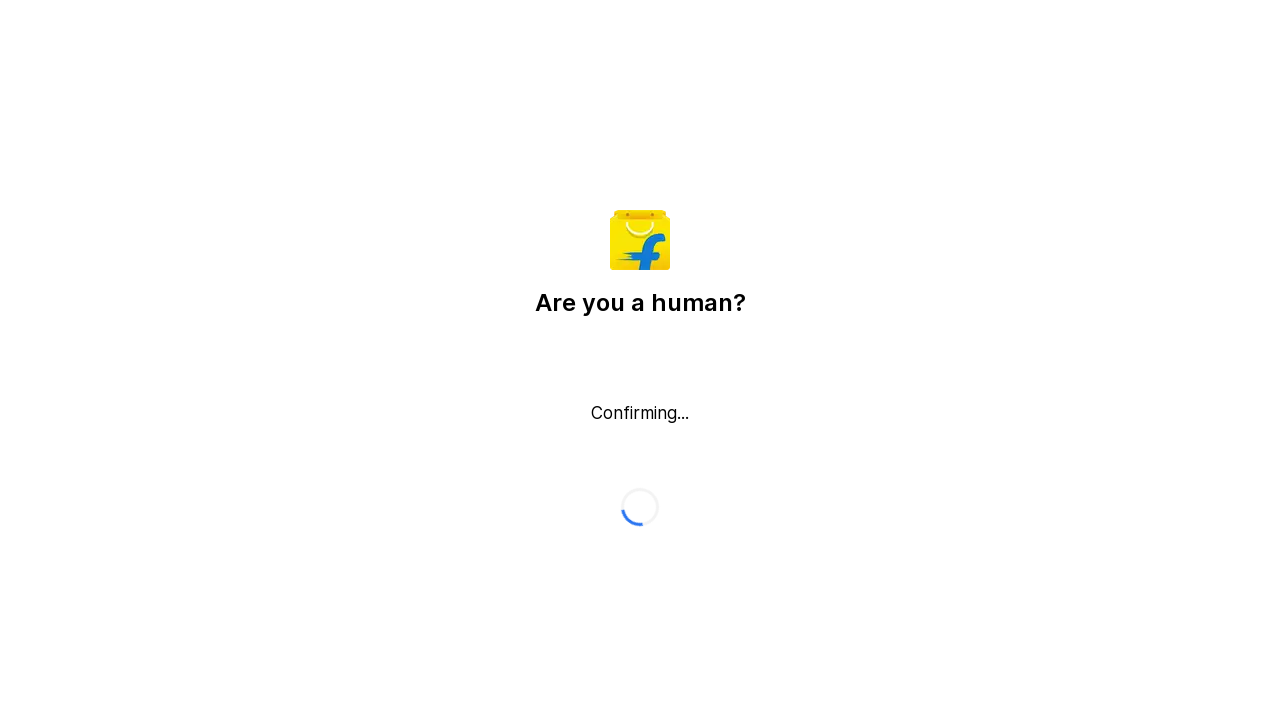

Flipkart homepage DOM content loaded
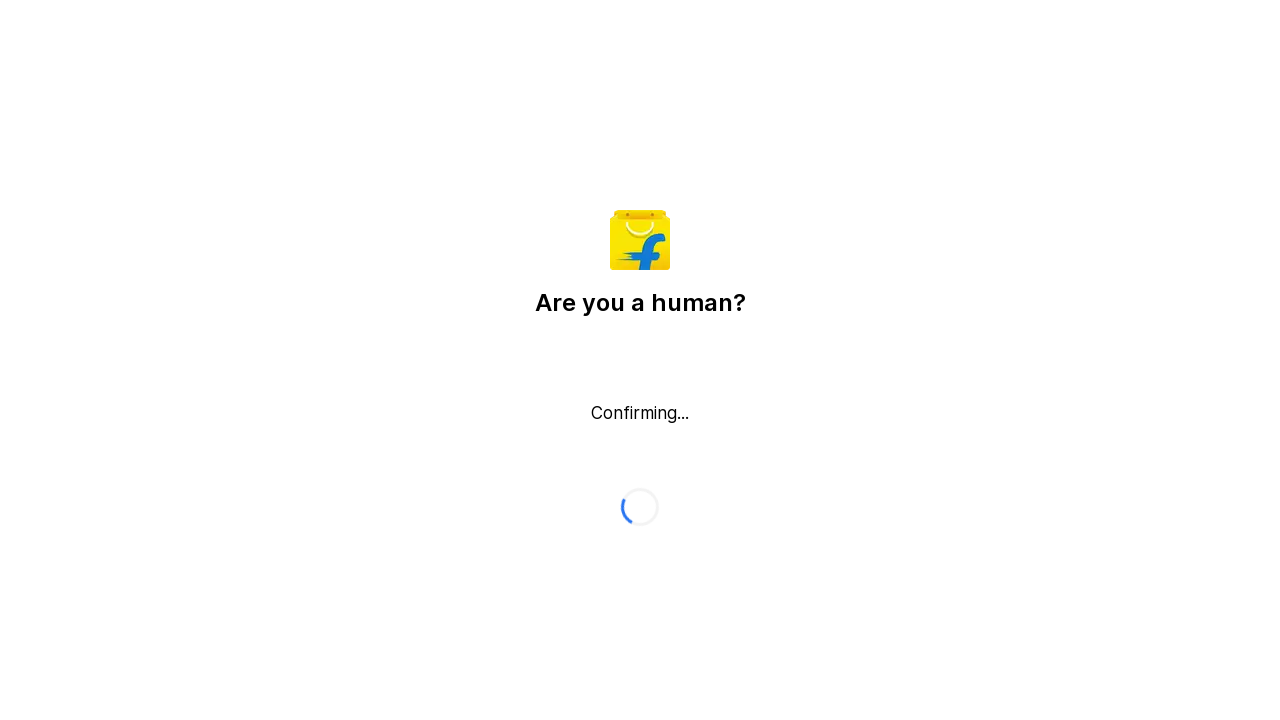

Navigated to actiTIME demo login page
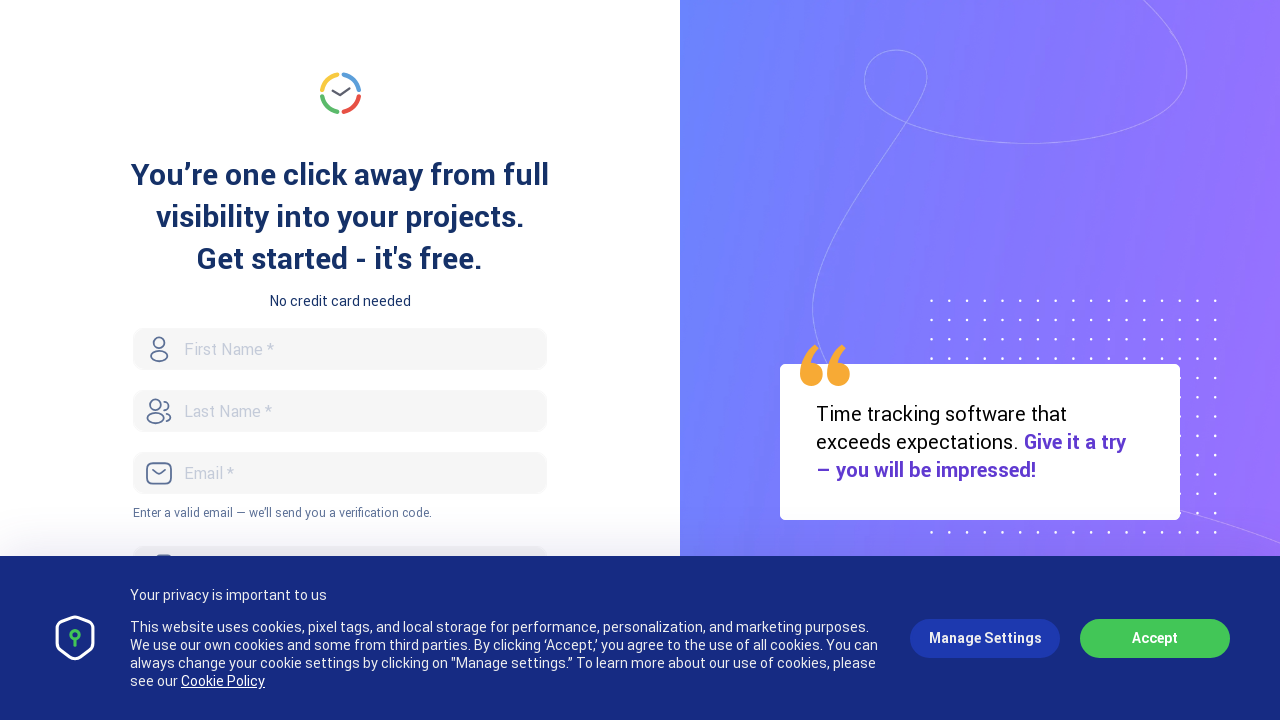

actiTIME login page DOM content loaded
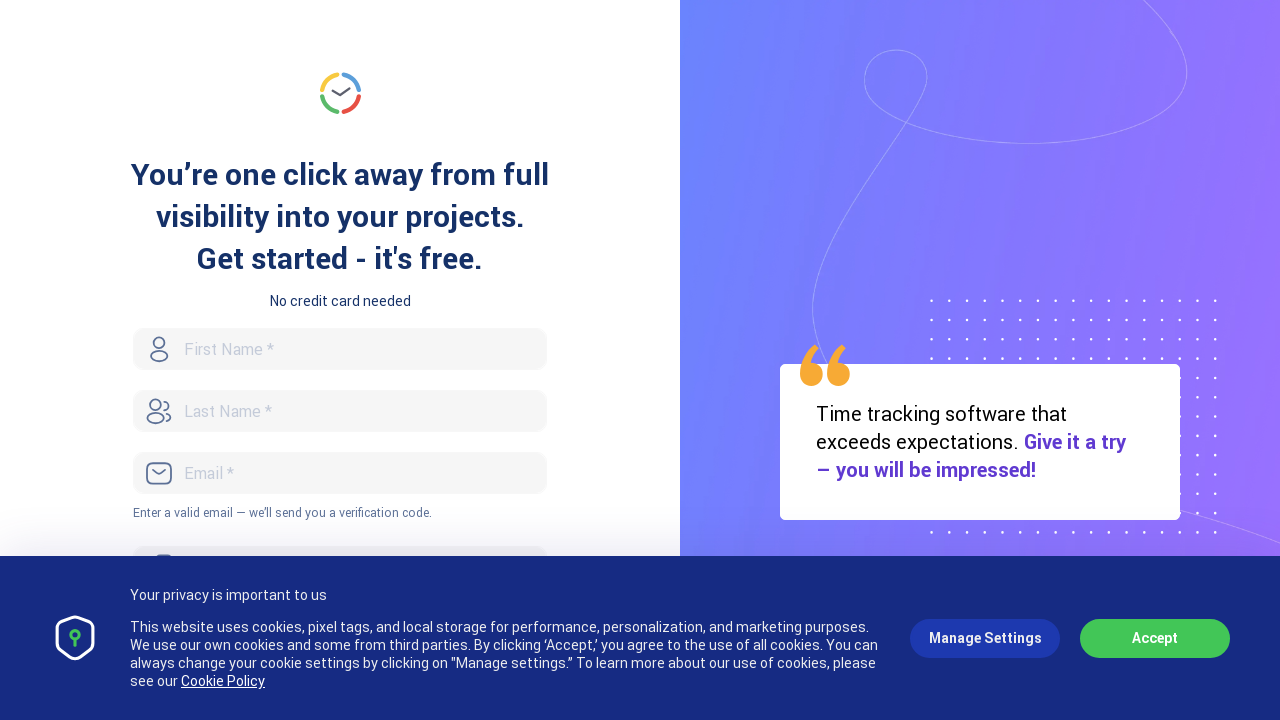

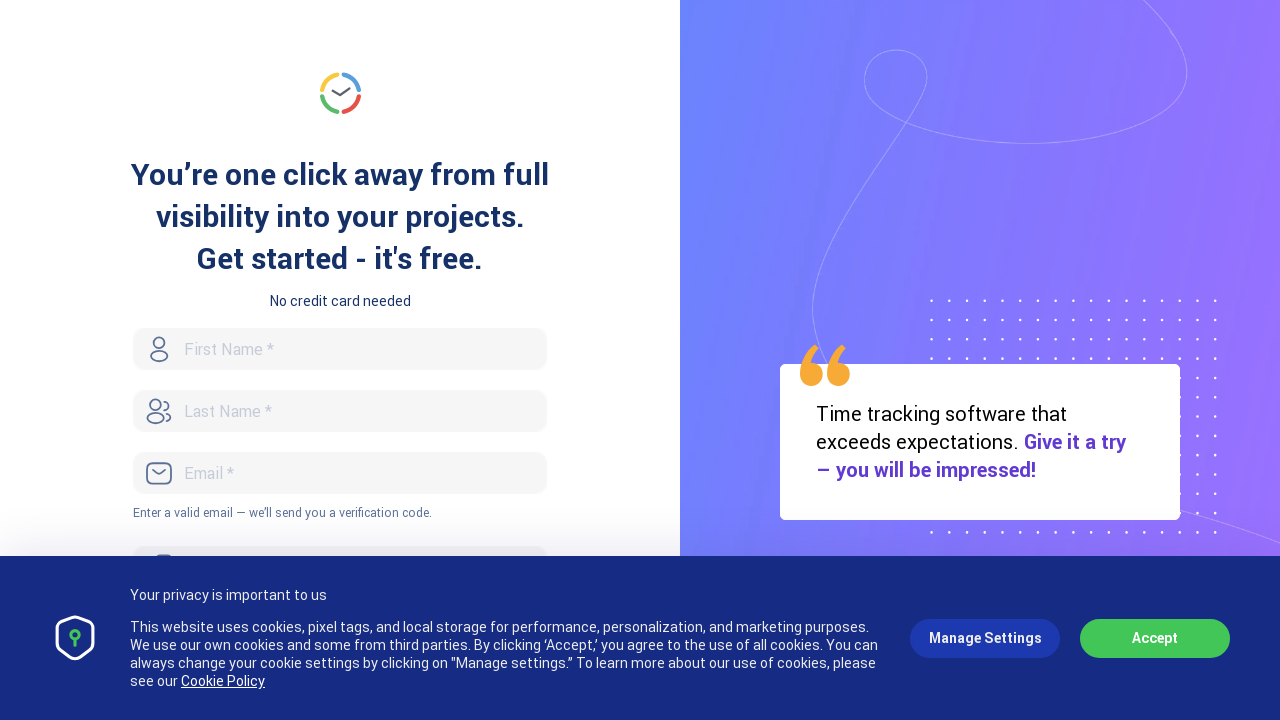